Tests nested frames functionality by navigating to the frames page, clicking on Nested Frames link, switching between parent and child frames, and verifying content can be read from nested frames.

Starting URL: https://the-internet.herokuapp.com/frames

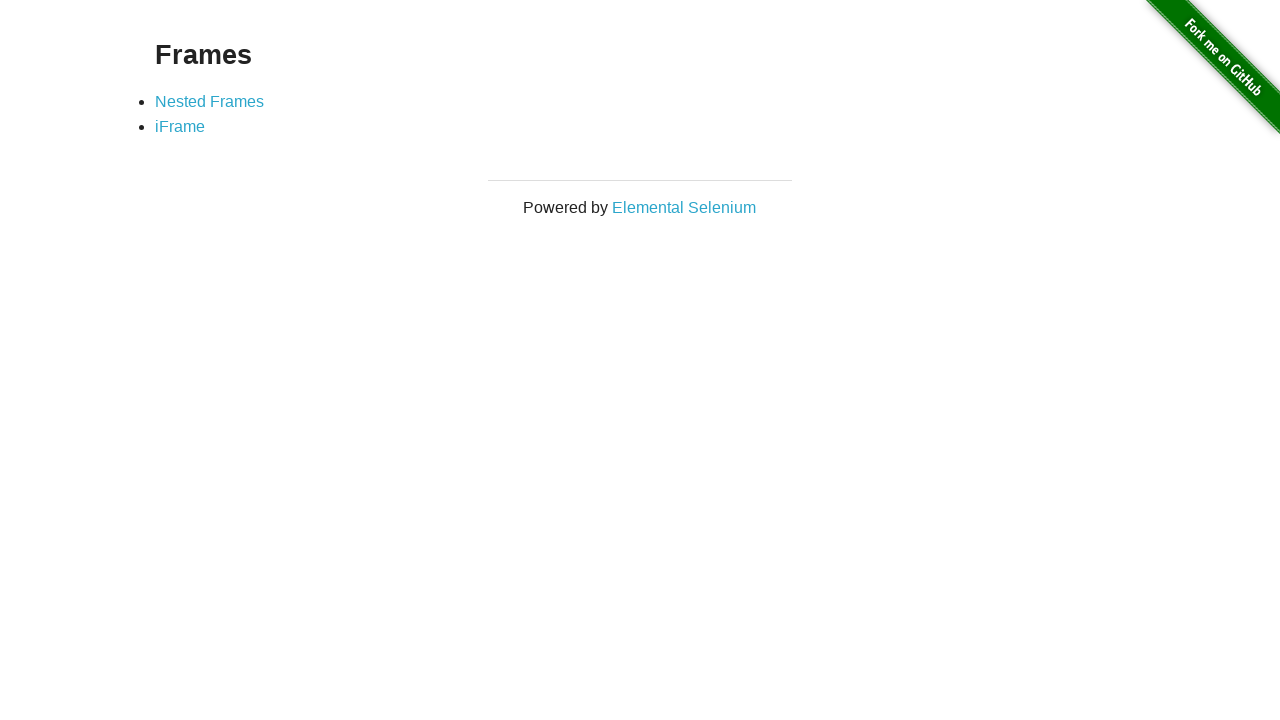

Clicked on Nested Frames link at (210, 101) on xpath=//a[text()='Nested Frames']
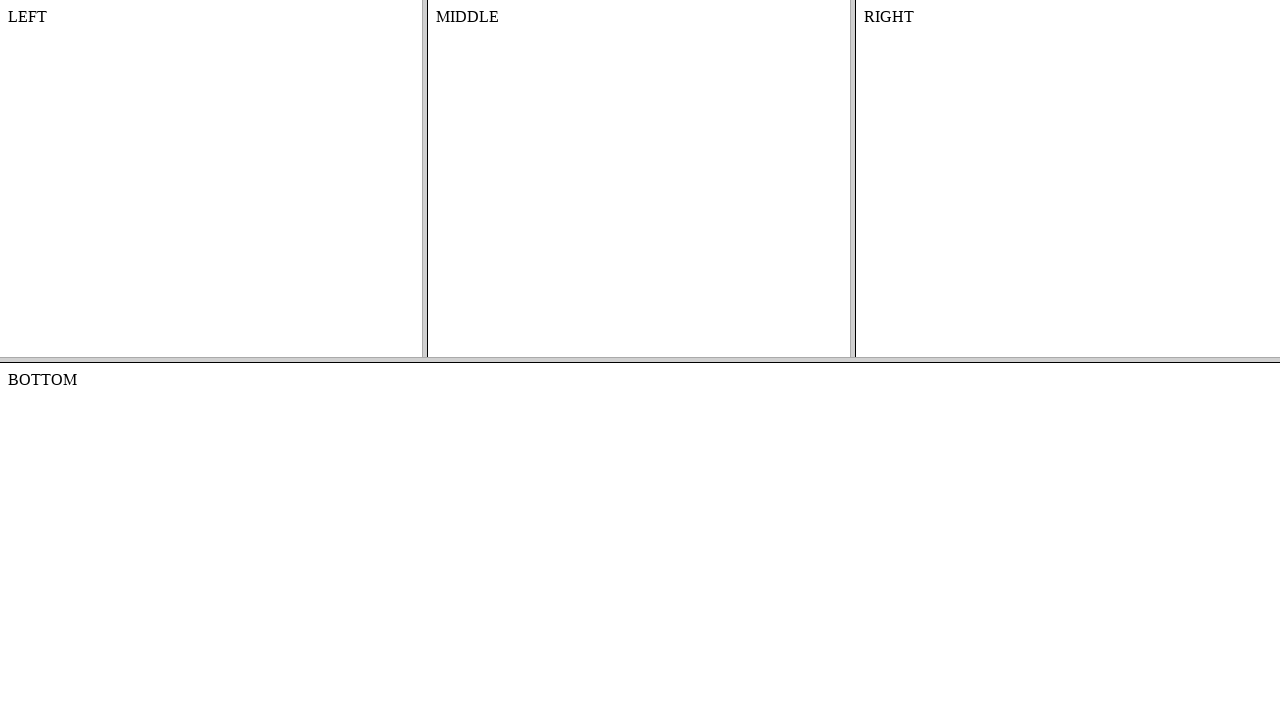

Waited for nested frames page to load
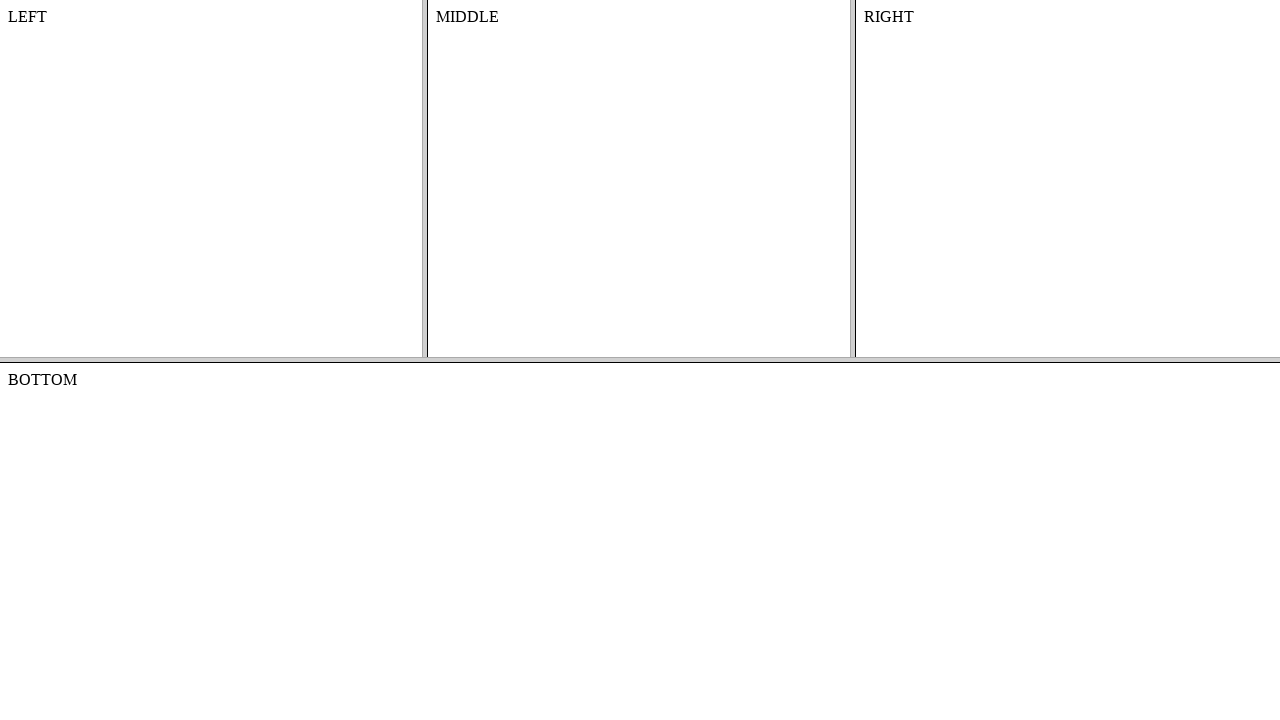

Located the top frame (frame-top)
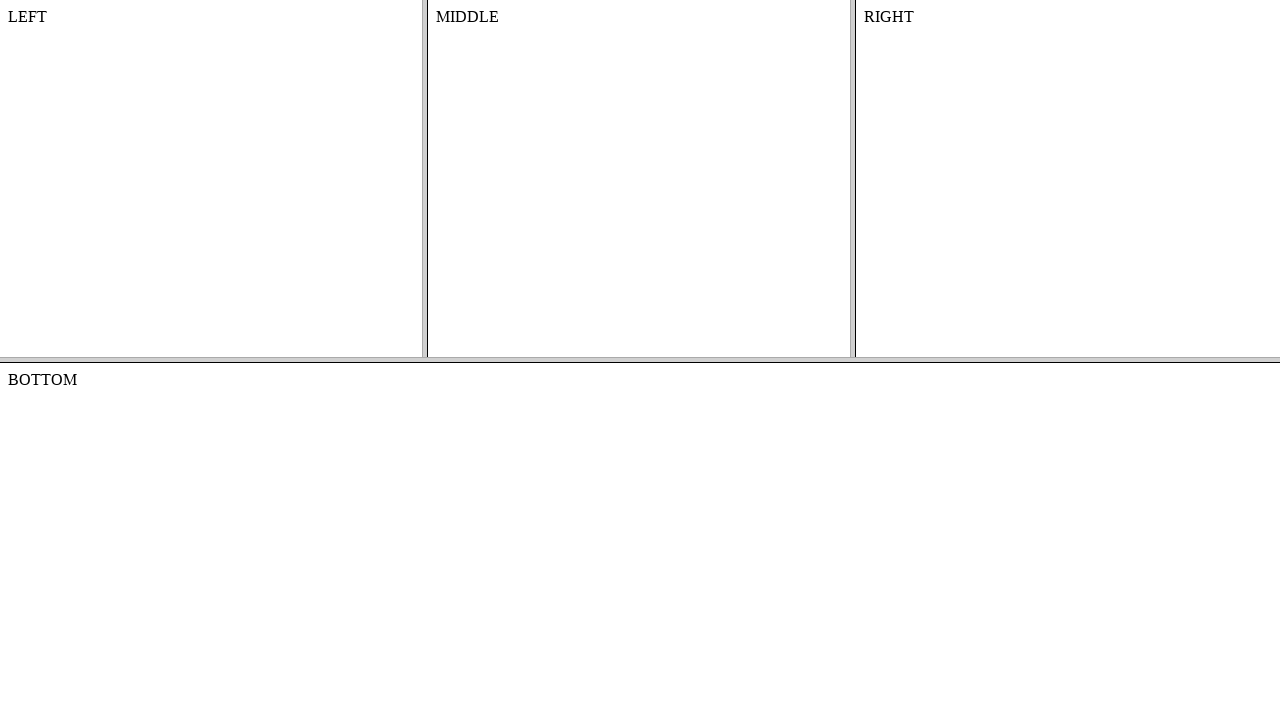

Located the middle frame within the top frame
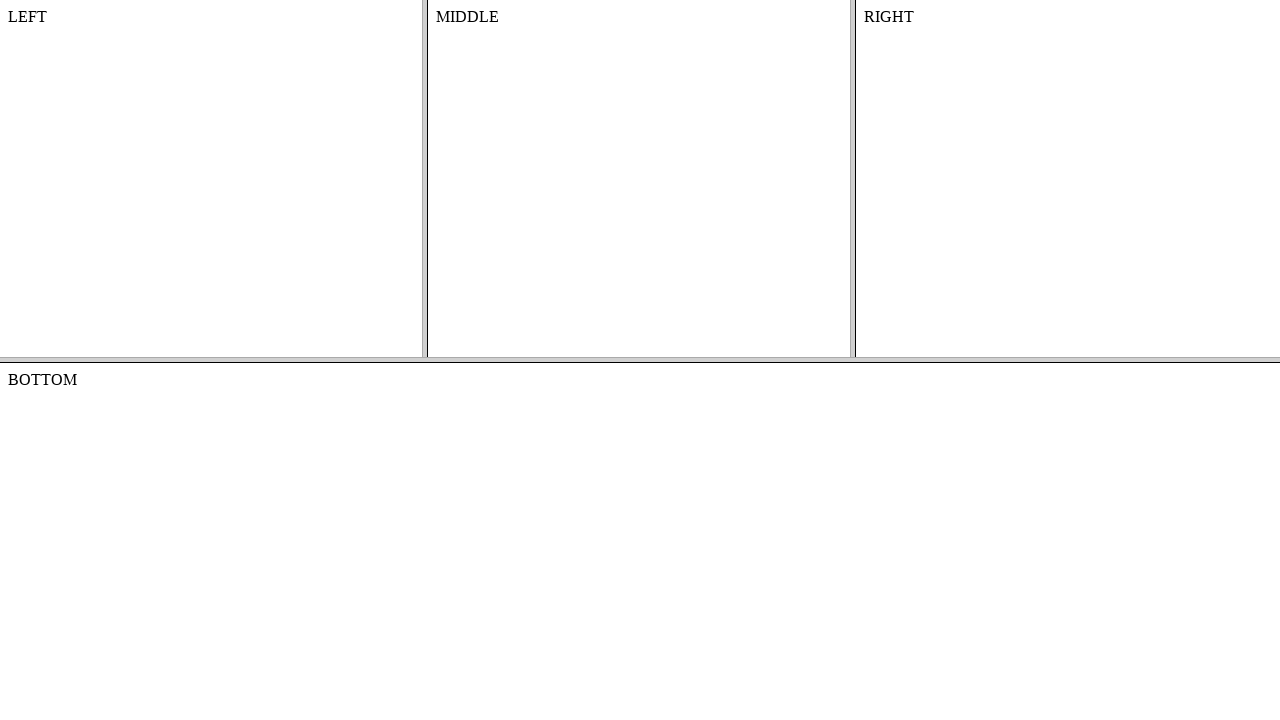

Retrieved text from middle child frame: 'MIDDLE'
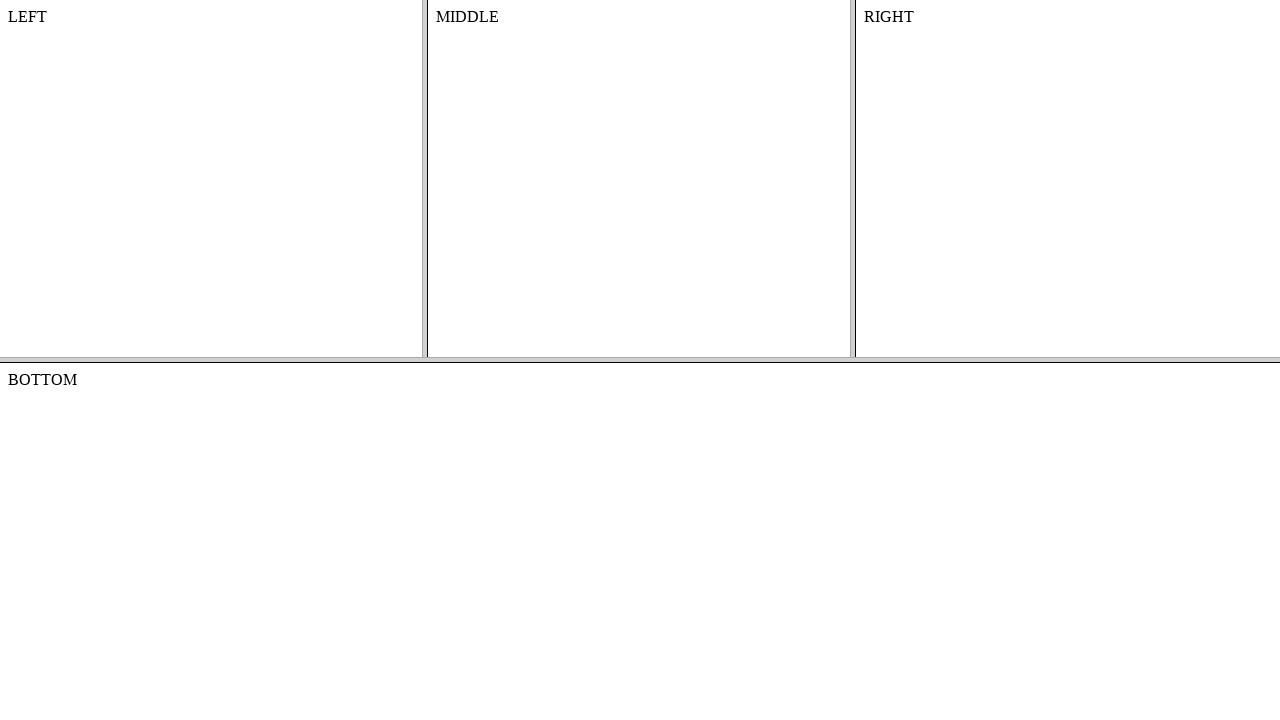

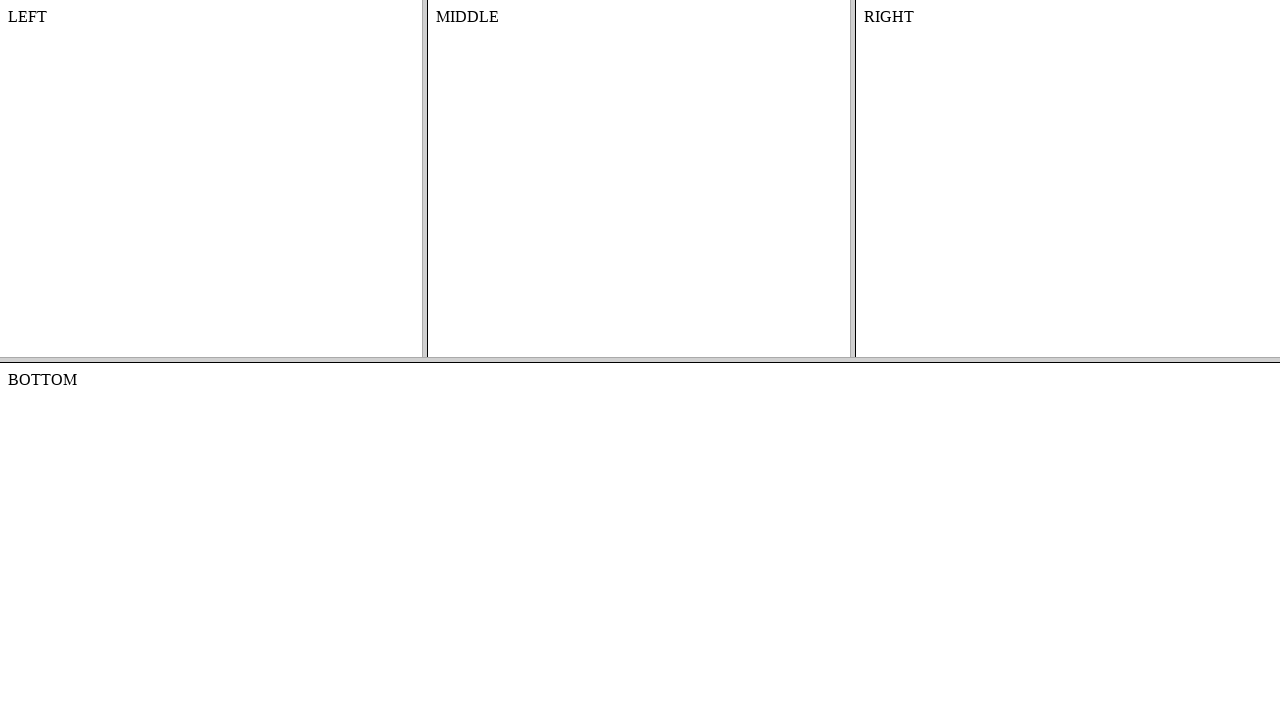